Tests multi-window handling by opening a new browser window, navigating to a different page, extracting a course name, switching back to the parent window, and entering the extracted text into a form field

Starting URL: https://rahulshettyacademy.com/angularpractice/

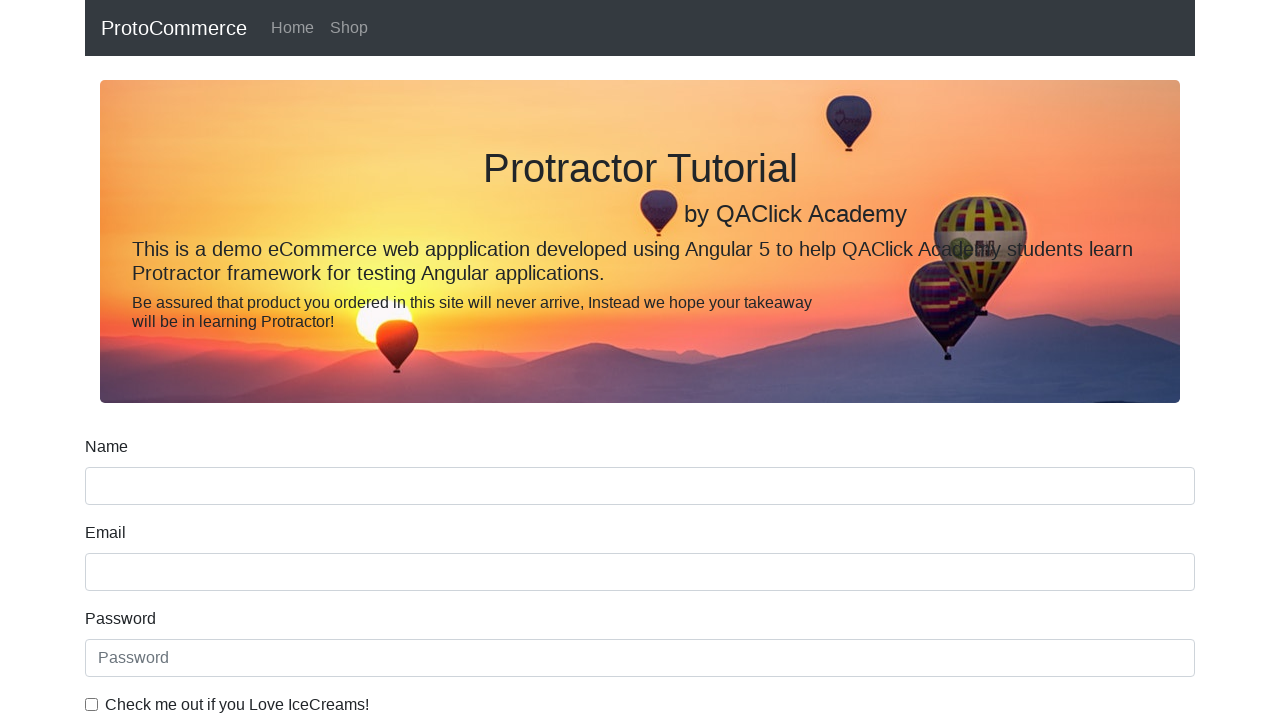

Opened a new browser window/tab
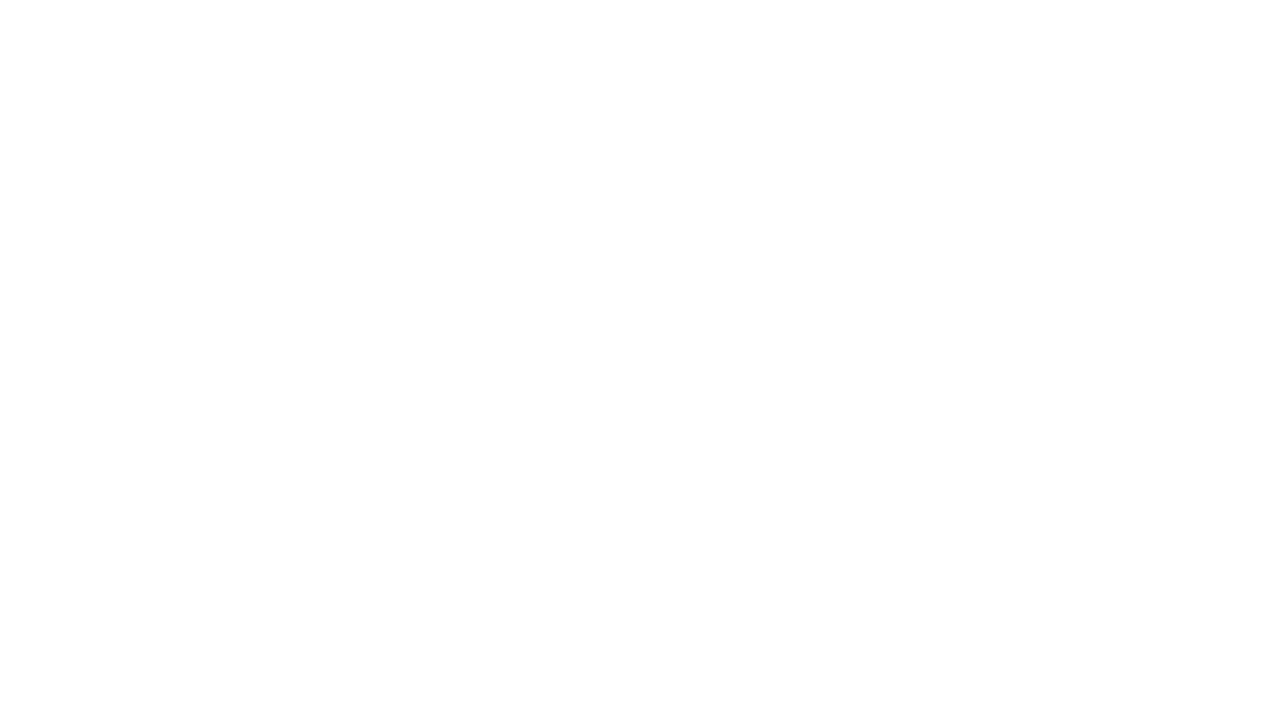

Navigated to https://rahulshettyacademy.com/ in new window
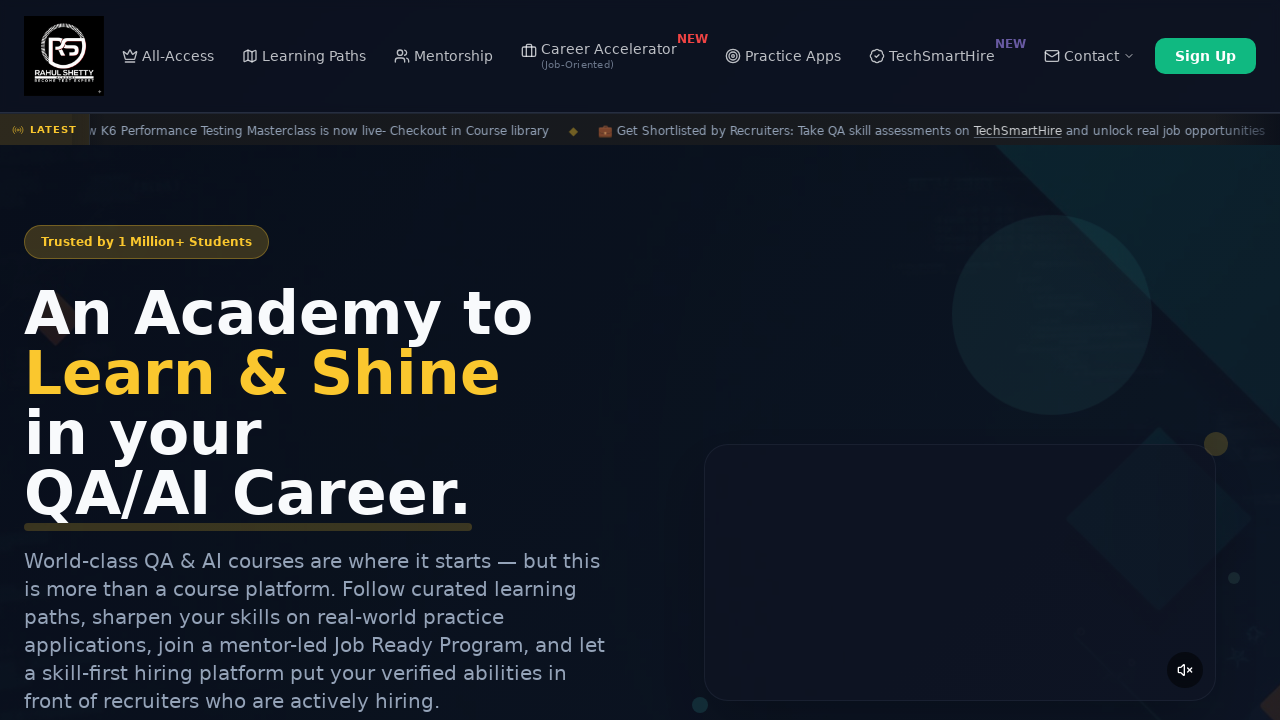

Waited for course links to load on new window
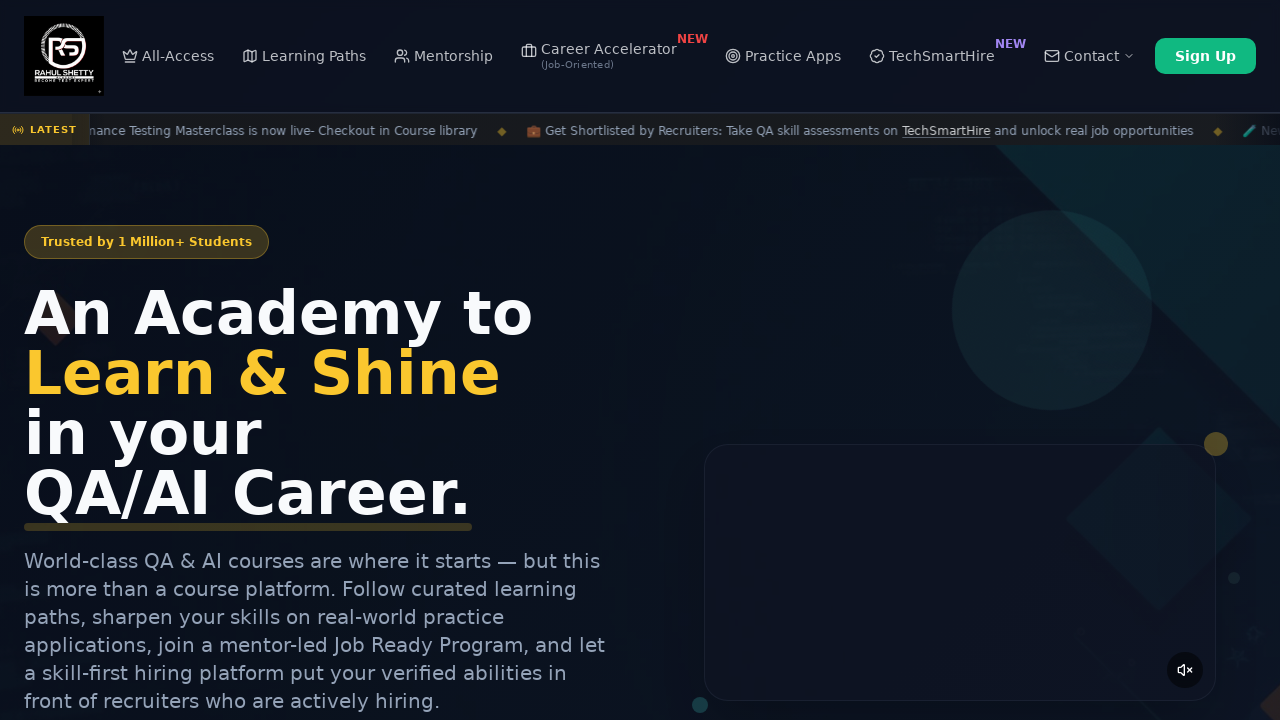

Located all course links in new window
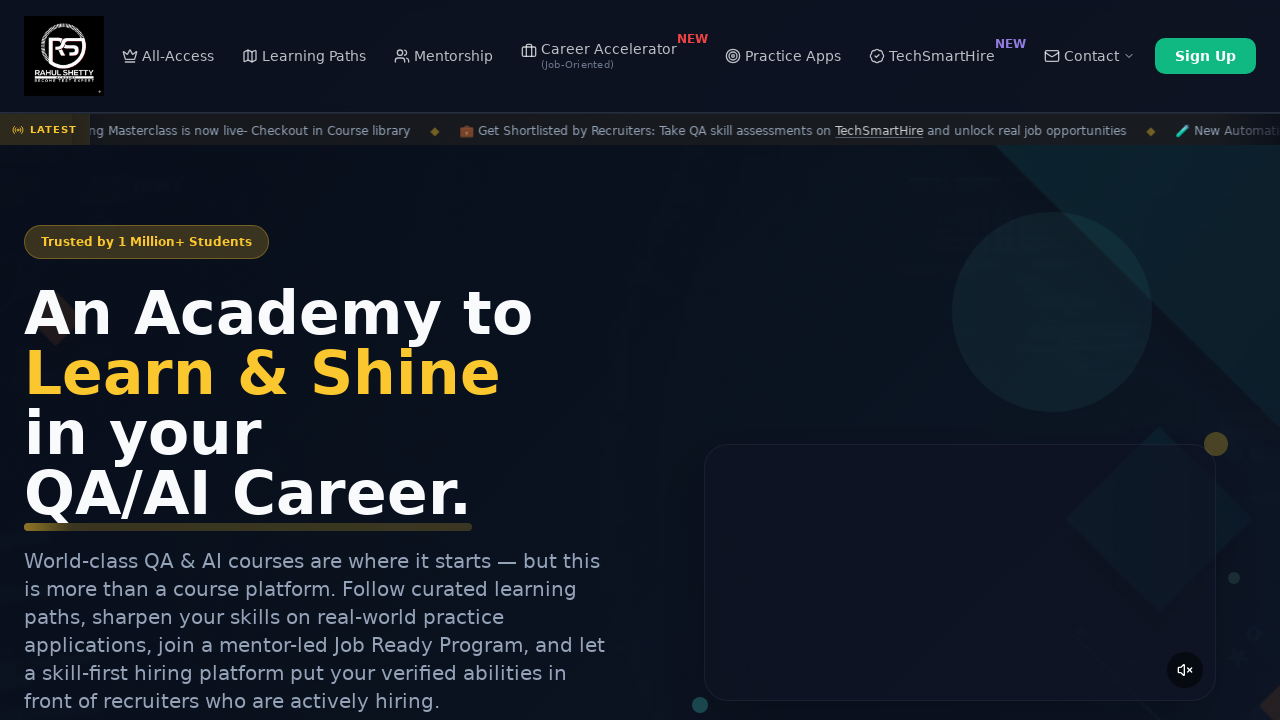

Extracted course name: Playwright Testing
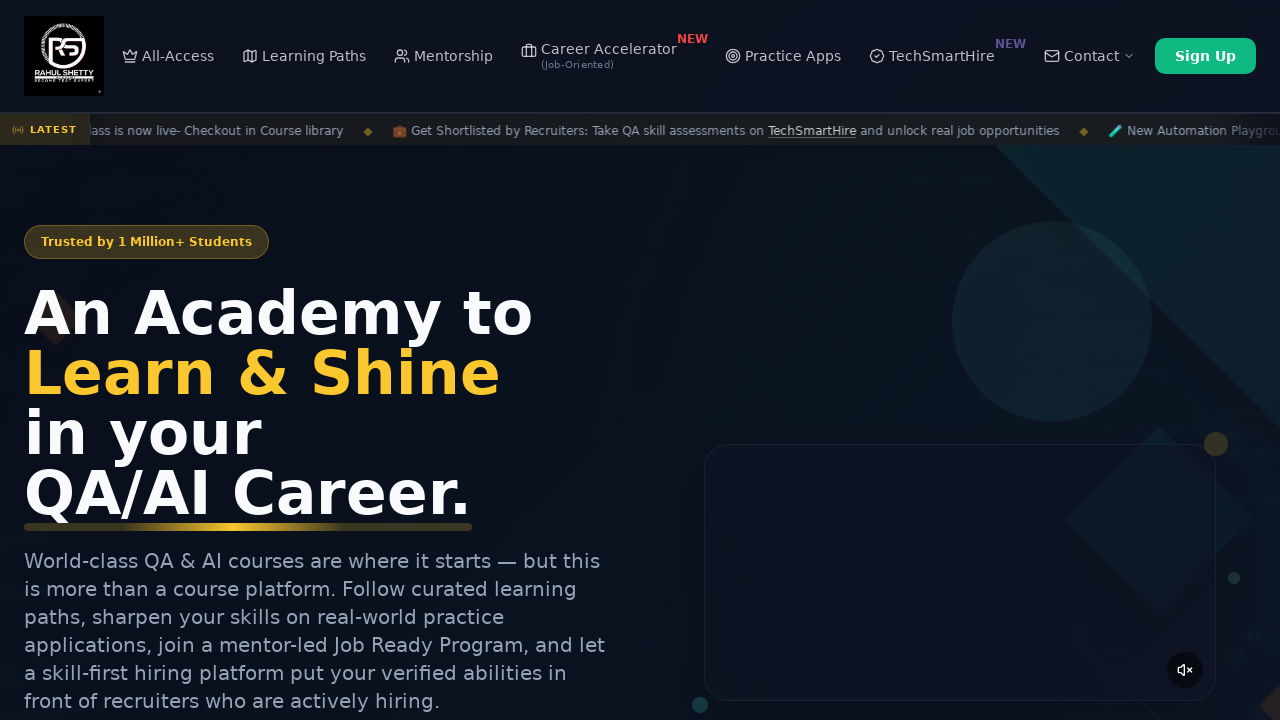

Filled name field with extracted course name: Playwright Testing on input[name='name']
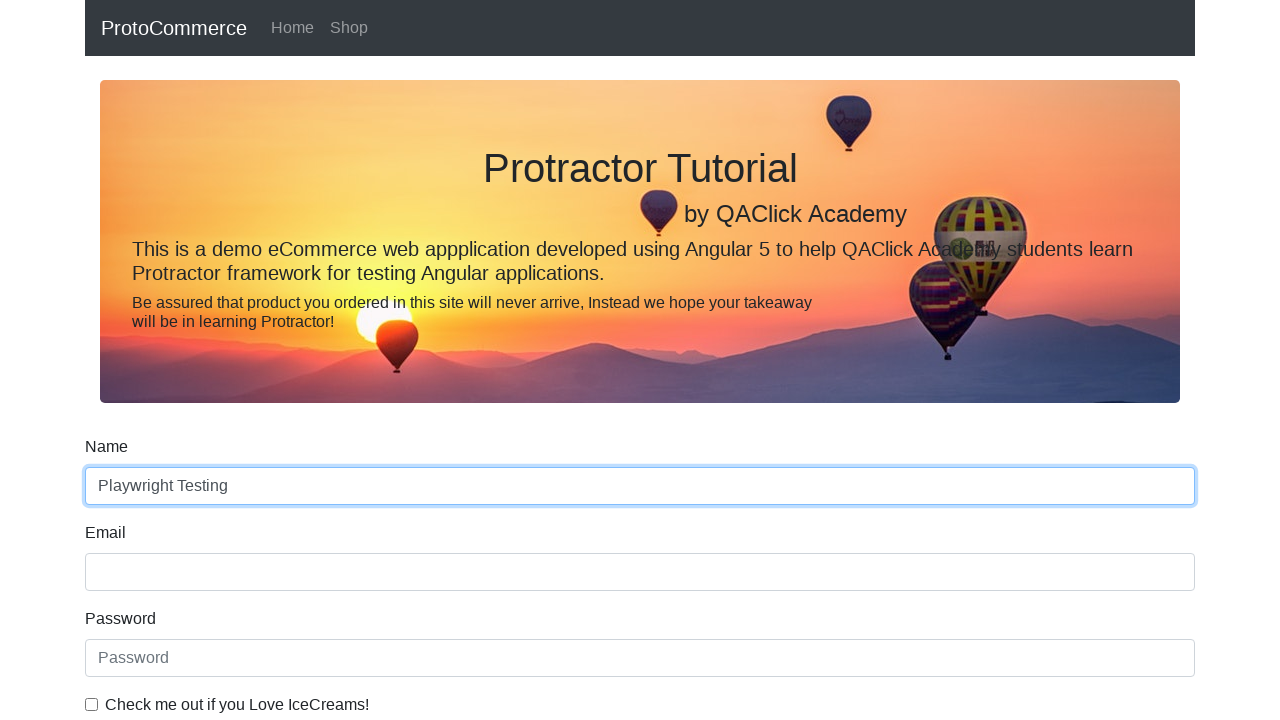

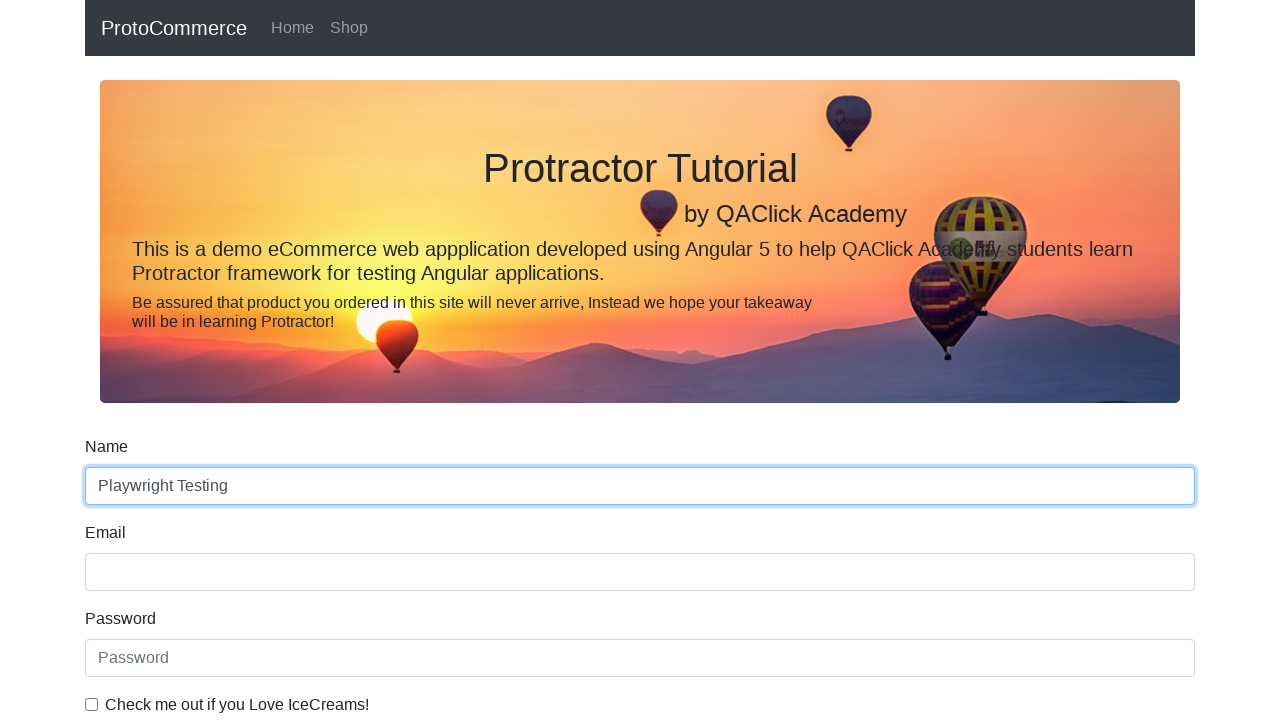